Tests a wait functionality page by waiting for a button to become clickable, clicking it, and verifying a success message appears

Starting URL: http://suninjuly.github.io/wait2.html

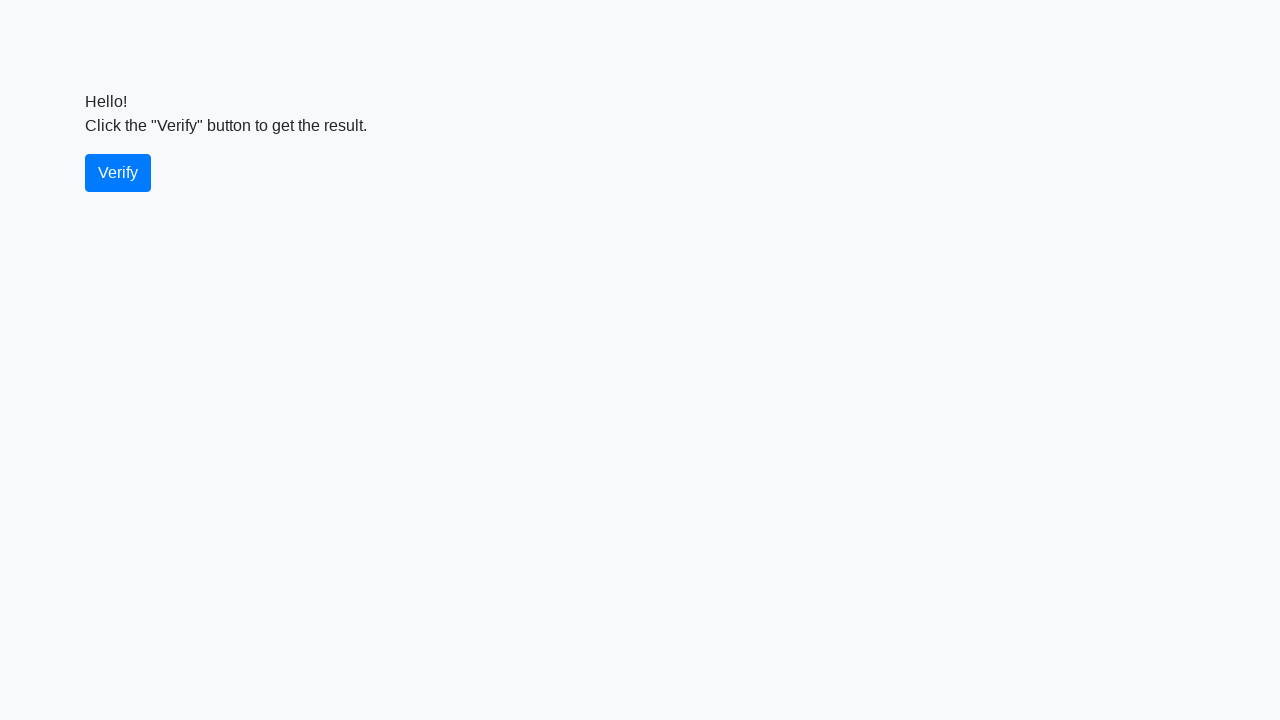

Waited for verify button to become visible
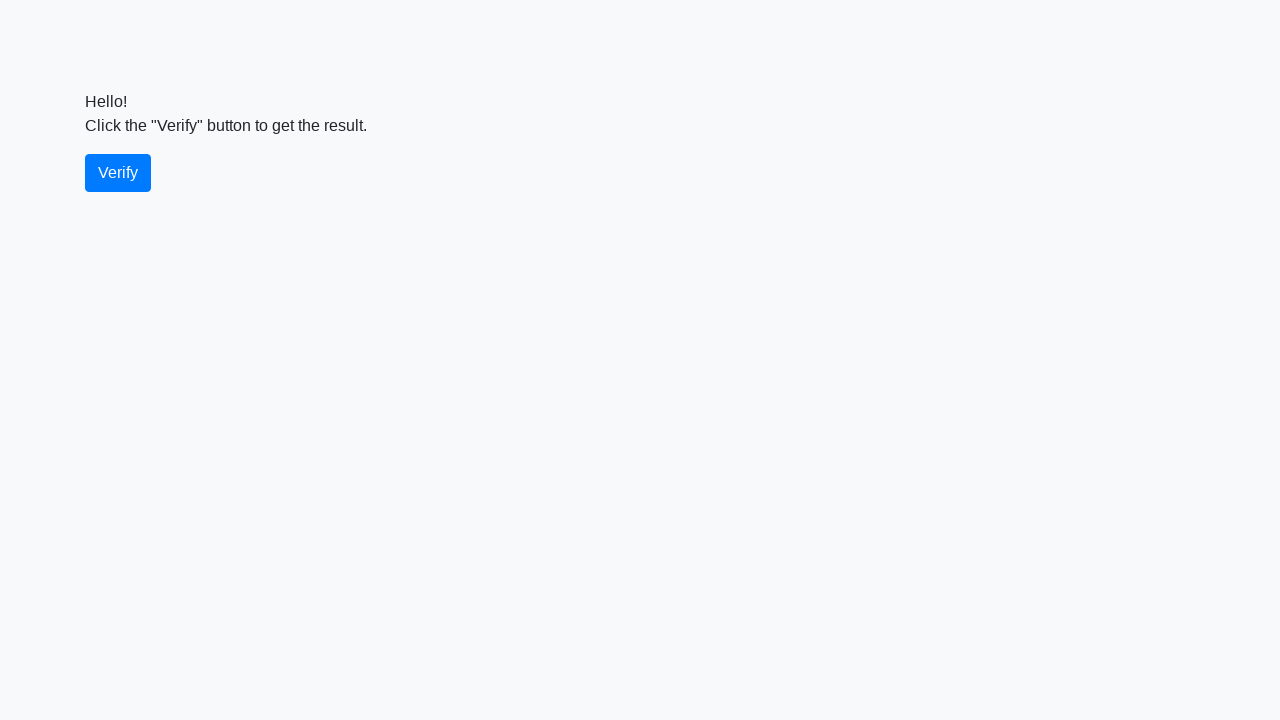

Clicked the verify button at (118, 173) on #verify
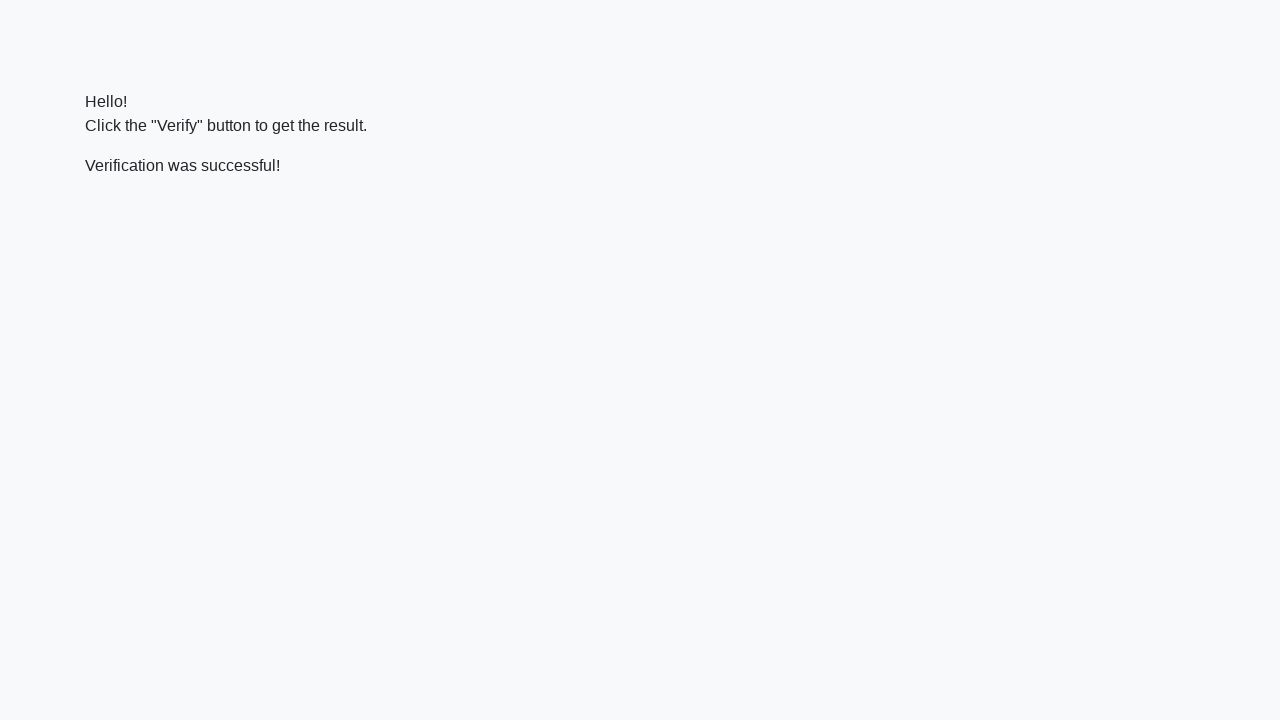

Located the verify message element
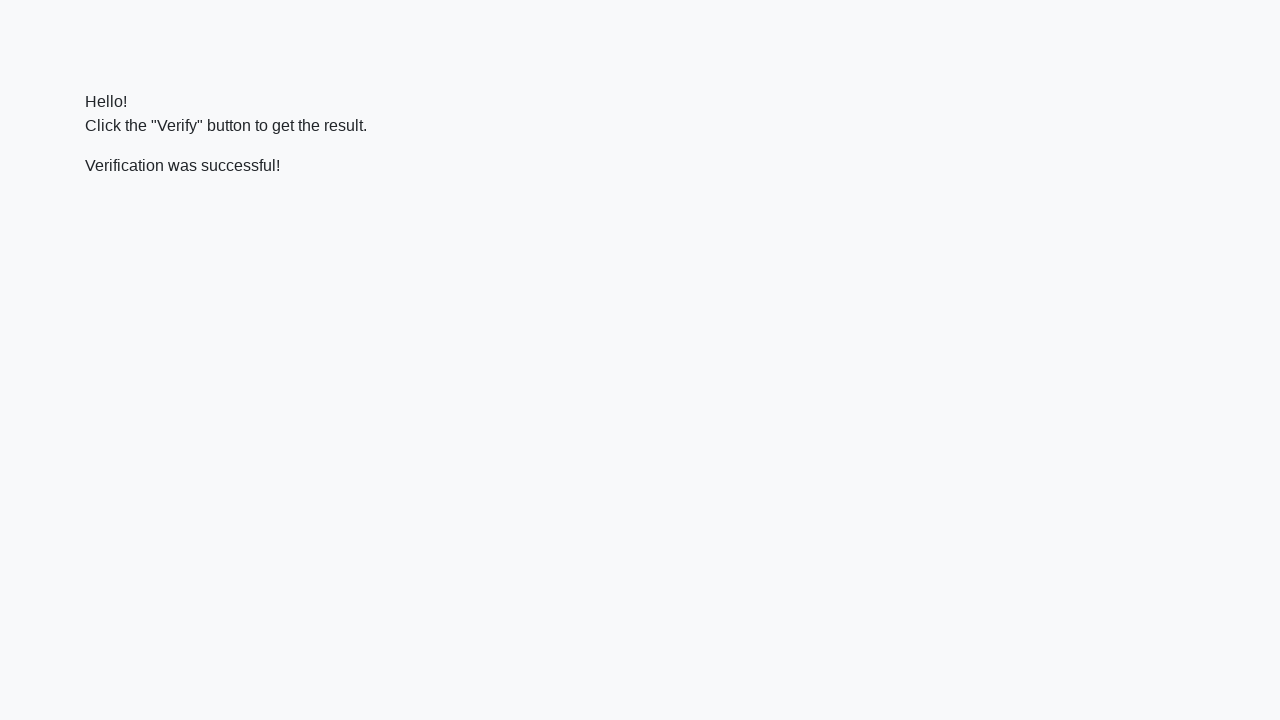

Waited for success message to appear
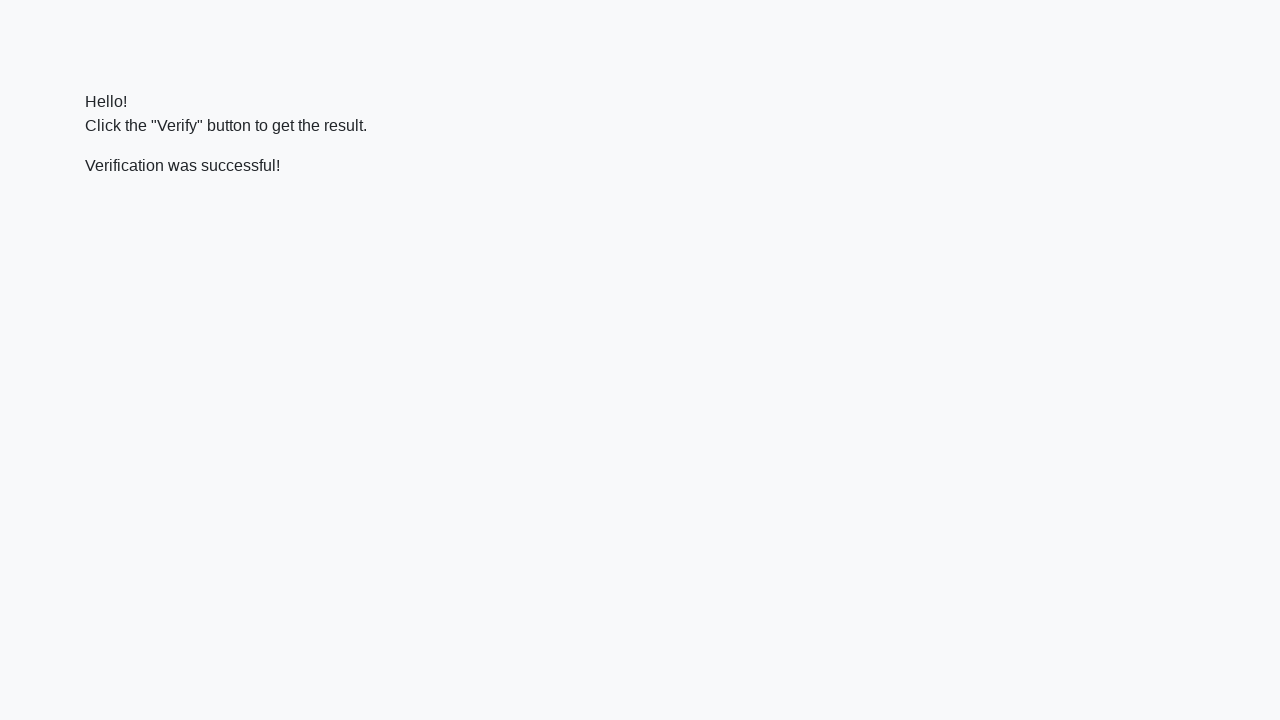

Verified that success message contains 'successful'
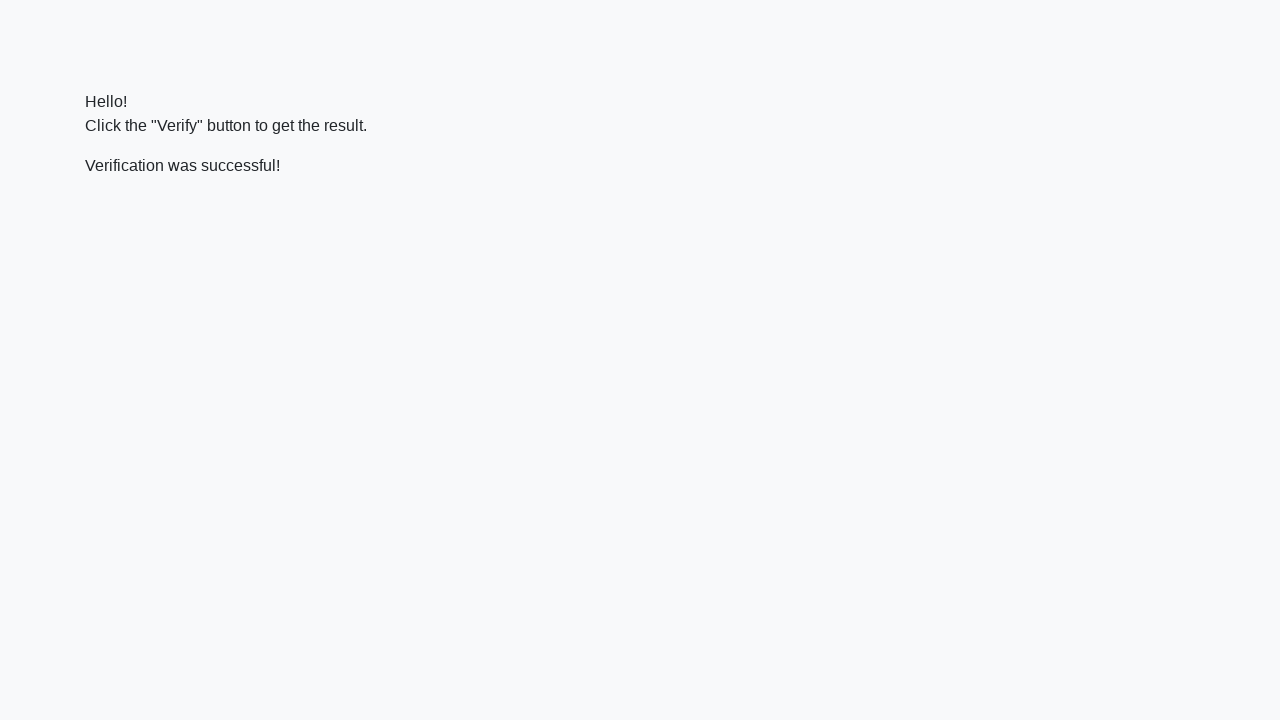

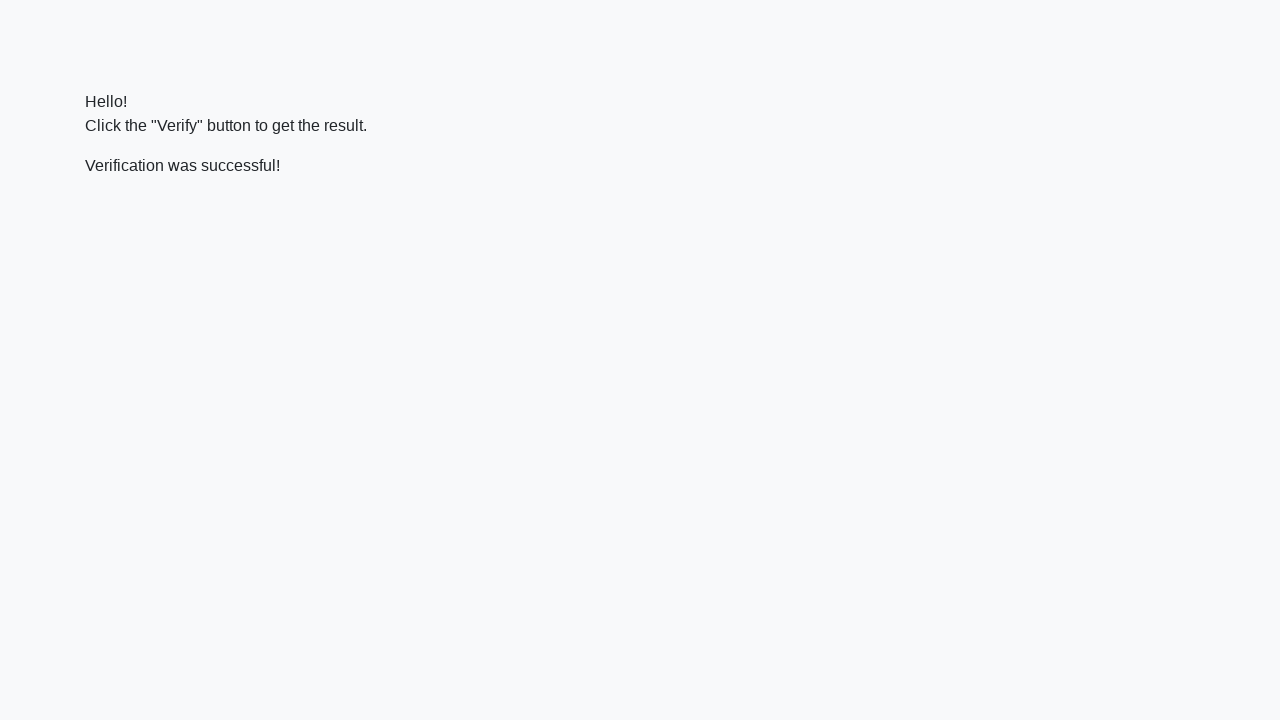